Tests un-marking items as complete by checking and then unchecking the checkbox.

Starting URL: https://demo.playwright.dev/todomvc

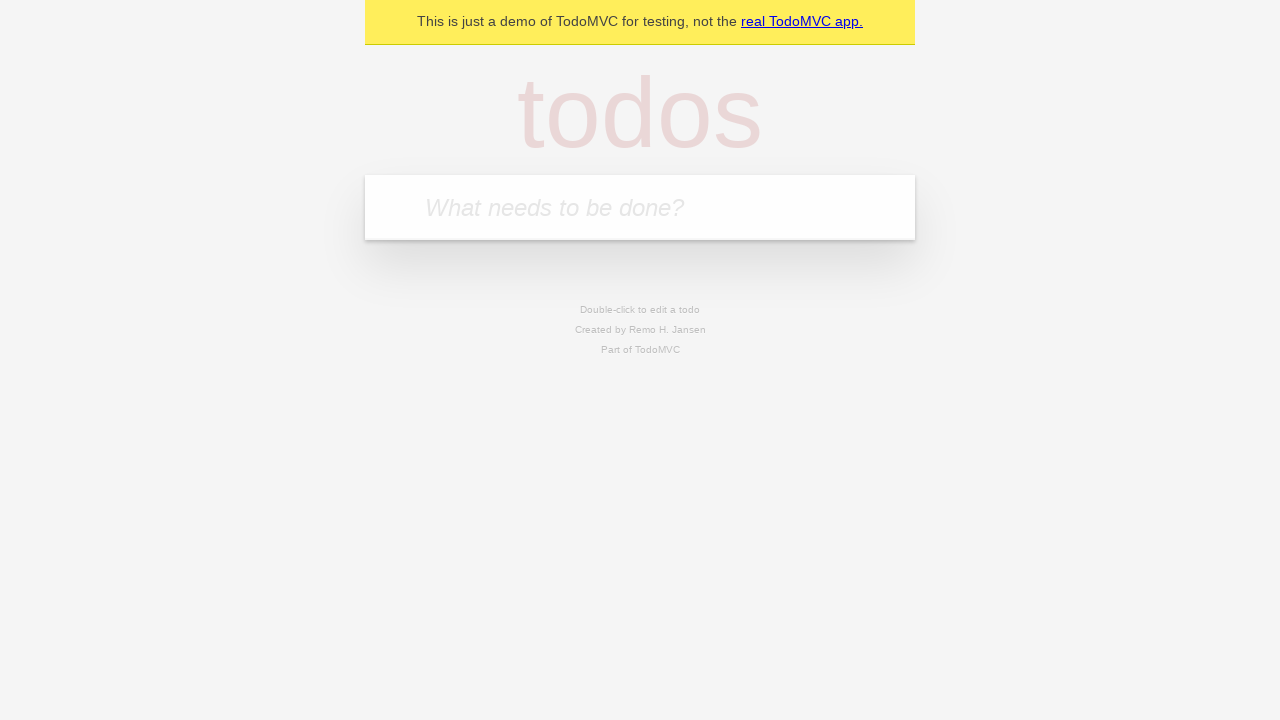

Located the 'What needs to be done?' input field
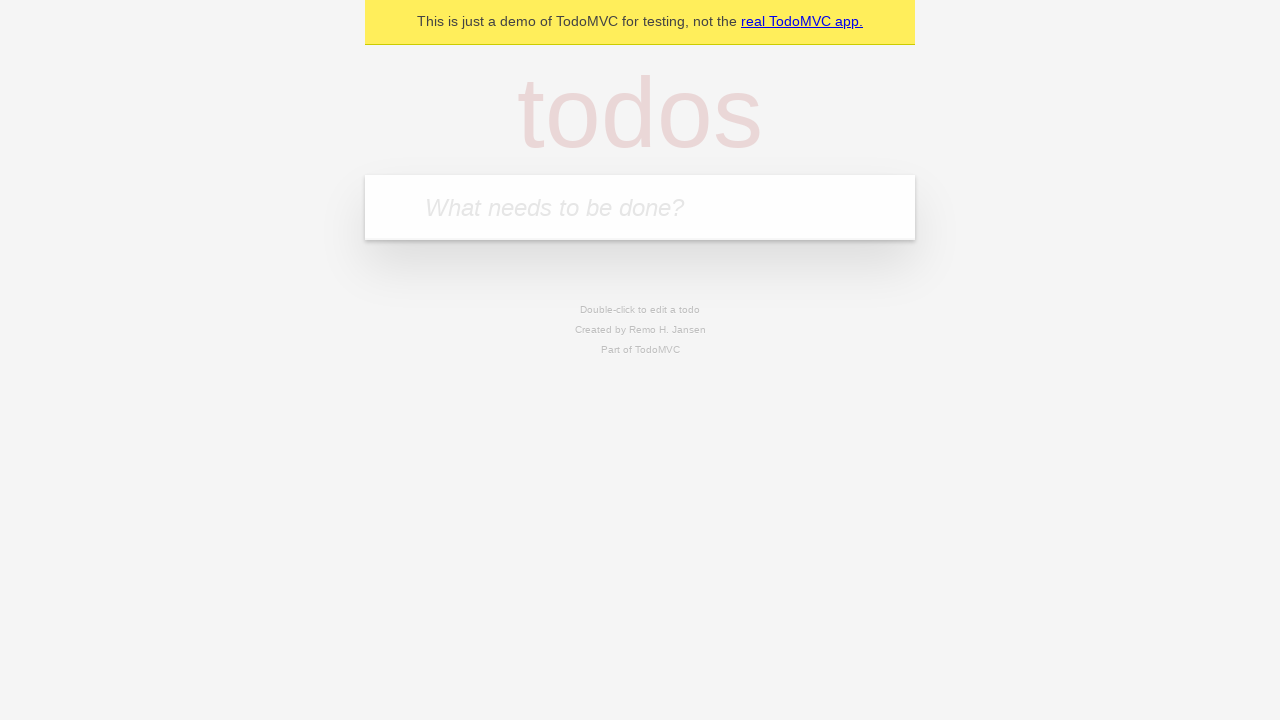

Filled input with 'buy some cheese' on internal:attr=[placeholder="What needs to be done?"i]
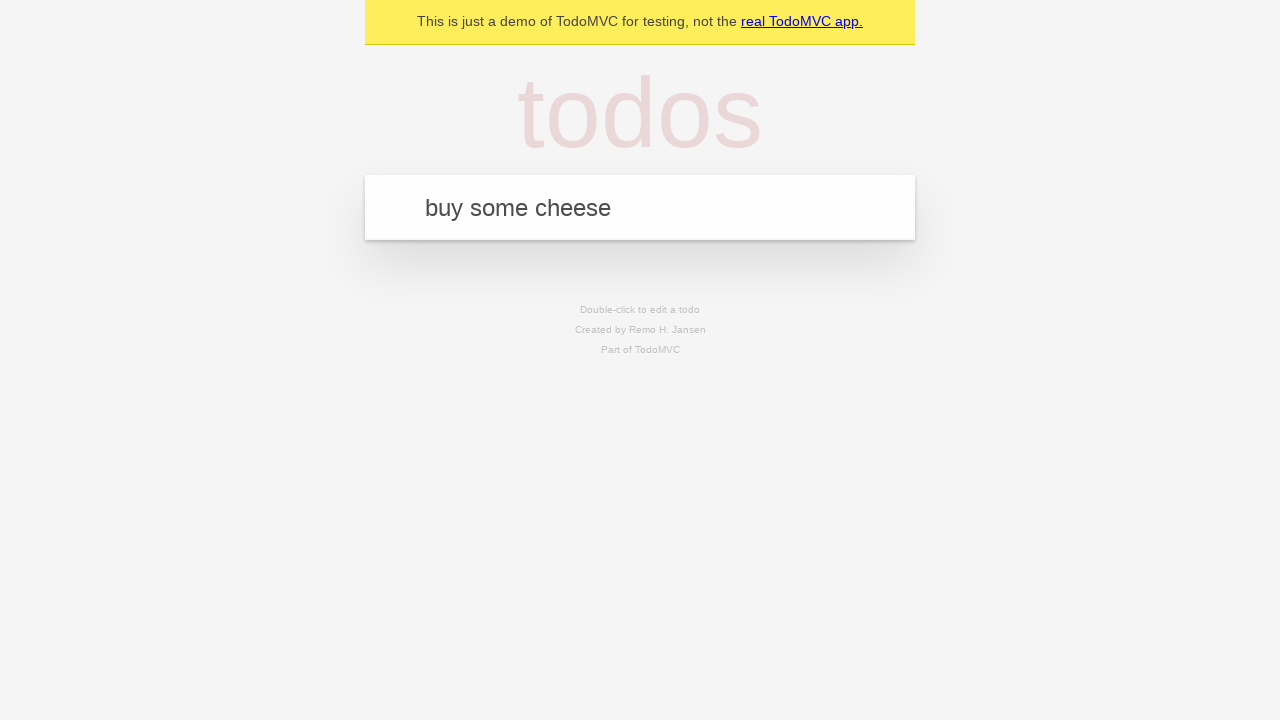

Pressed Enter to create first todo item on internal:attr=[placeholder="What needs to be done?"i]
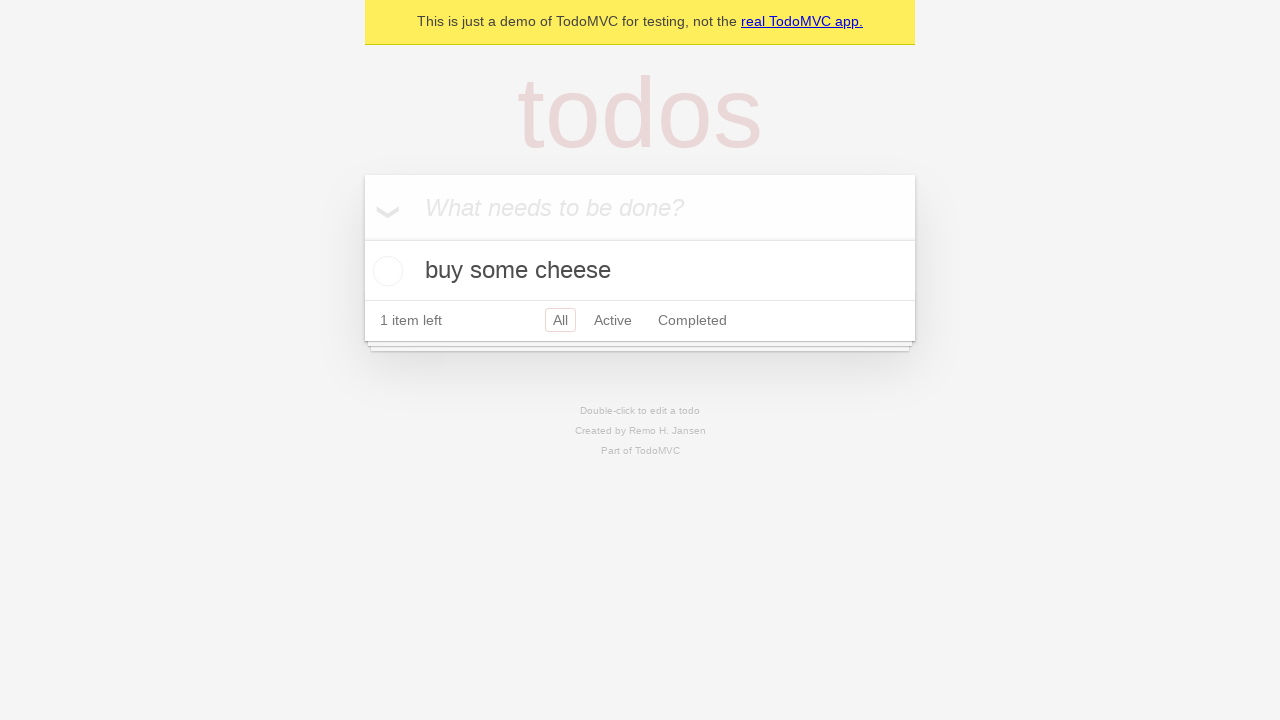

Filled input with 'feed the cat' on internal:attr=[placeholder="What needs to be done?"i]
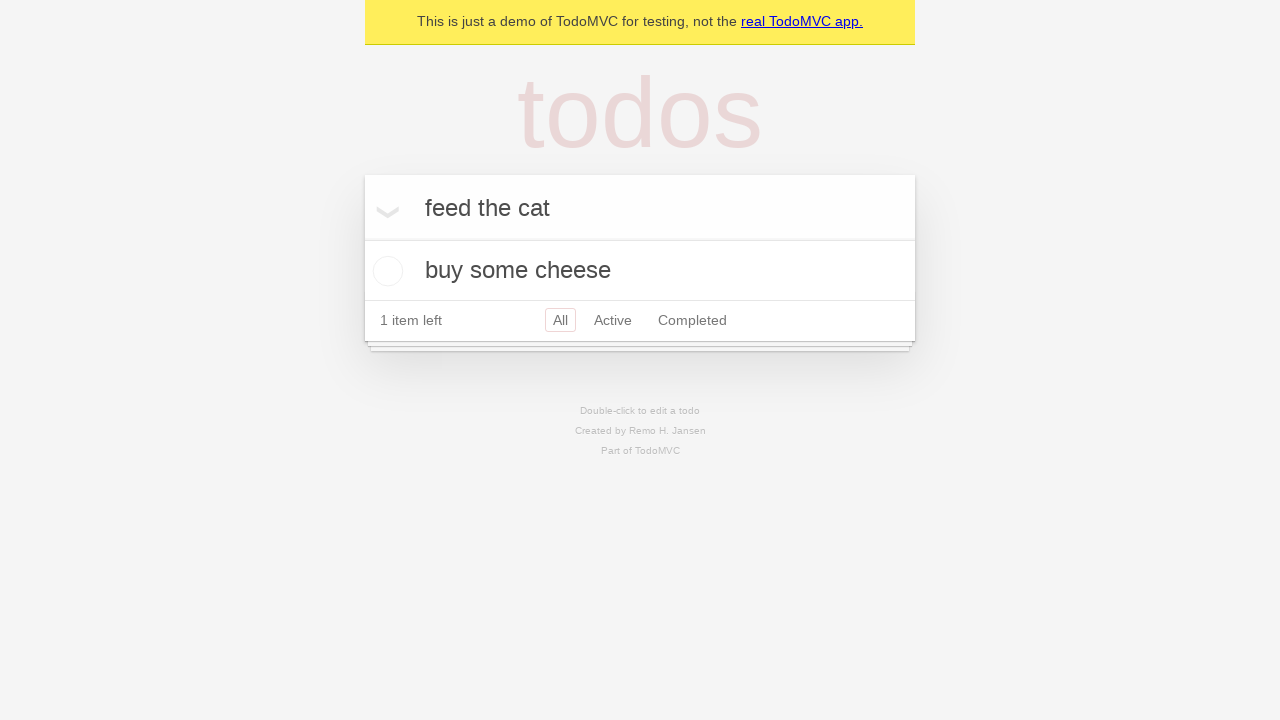

Pressed Enter to create second todo item on internal:attr=[placeholder="What needs to be done?"i]
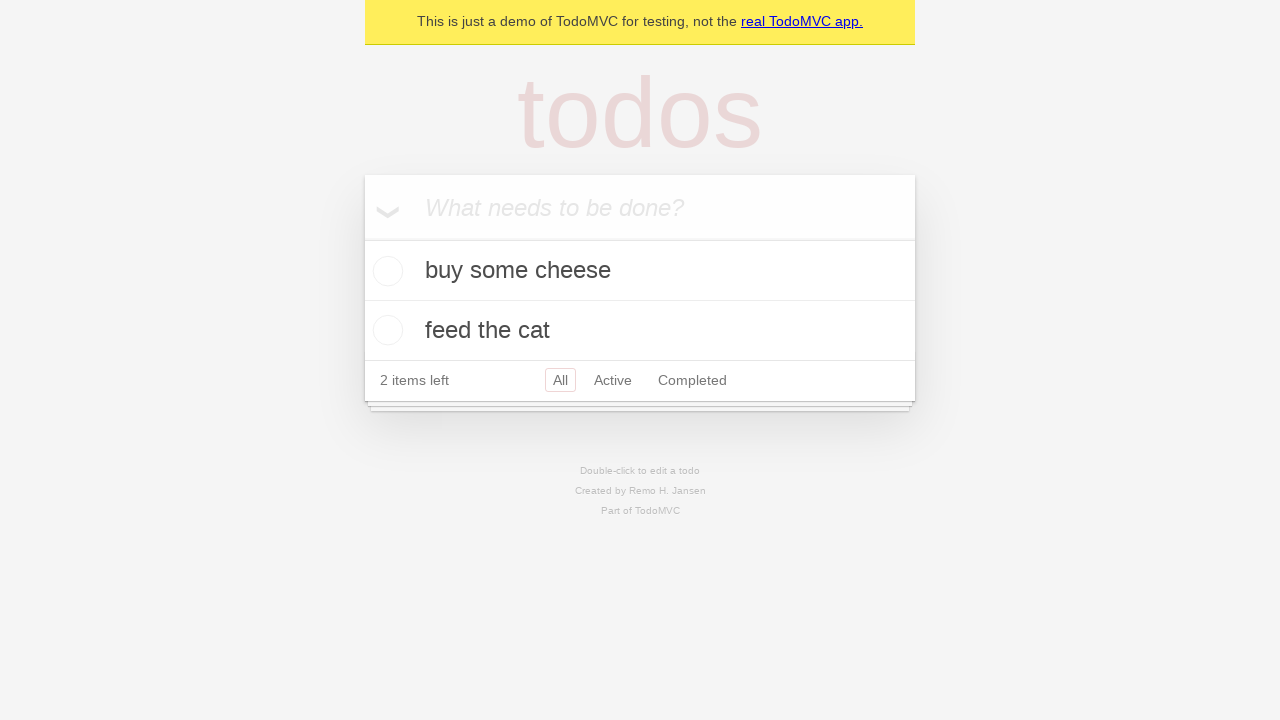

Waited for second todo item to appear
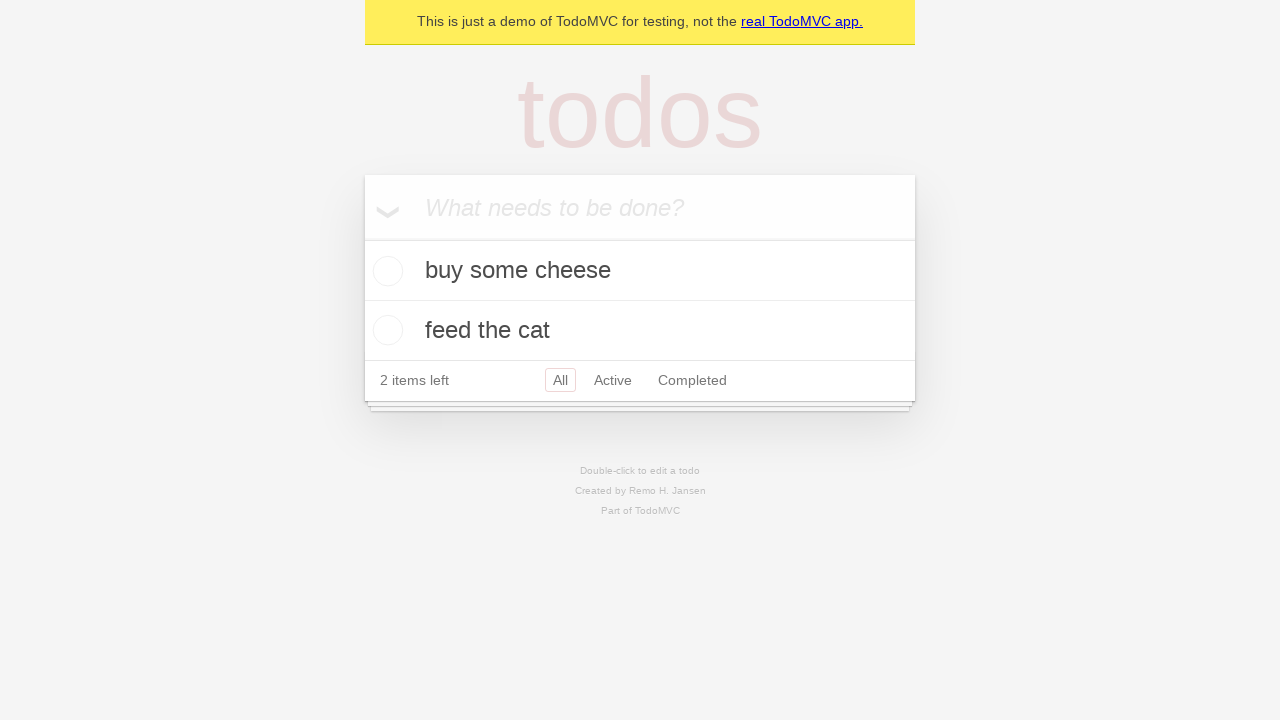

Located the first todo item
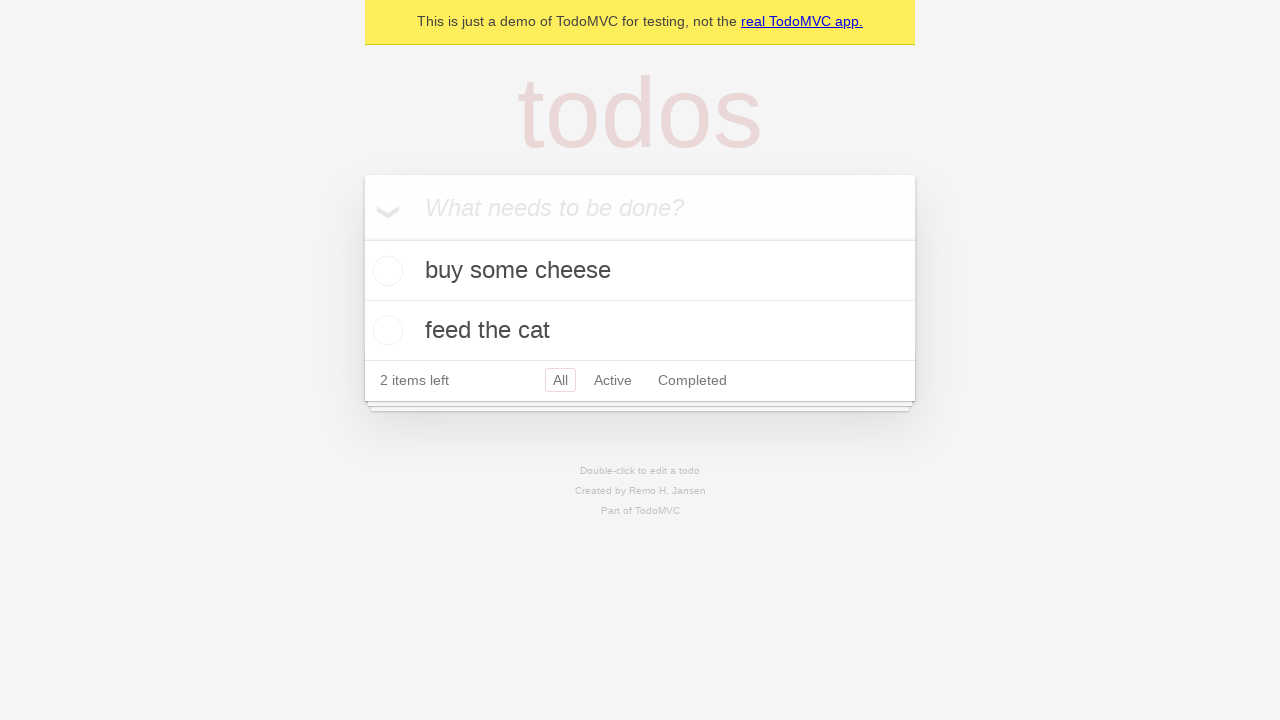

Located the checkbox for the first todo item
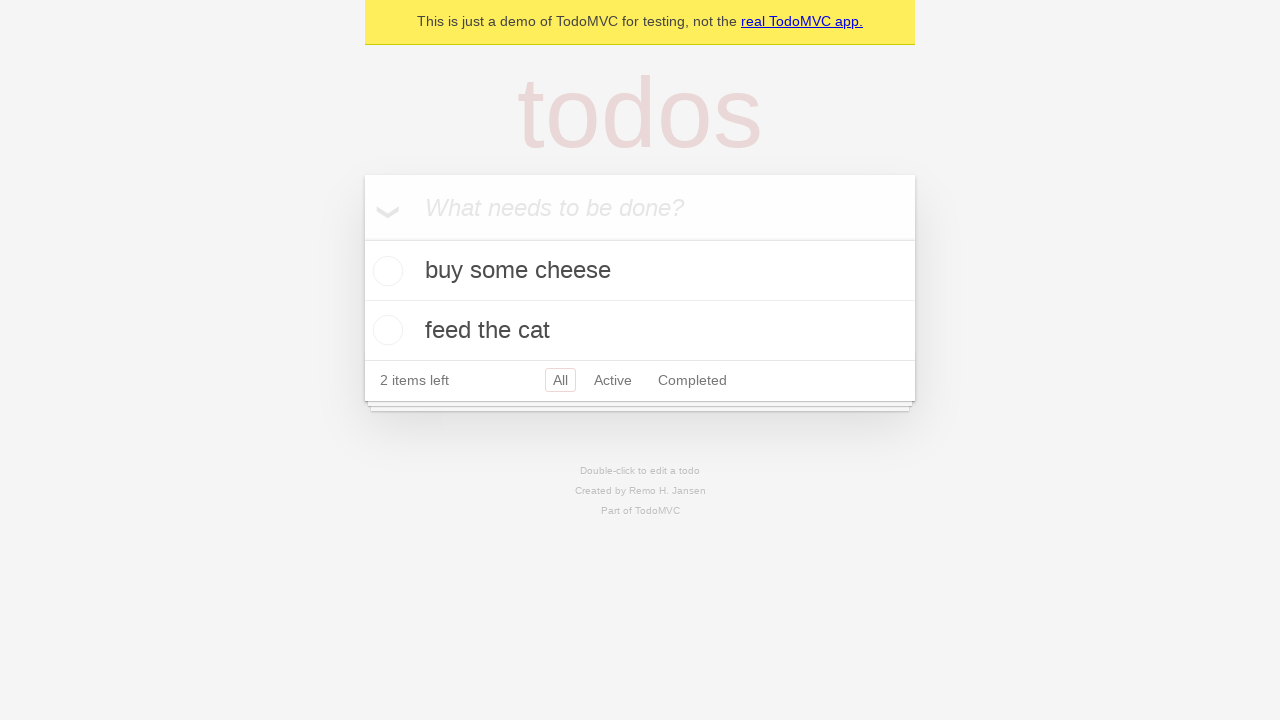

Checked the first todo item to mark it as complete at (385, 271) on [data-testid='todo-item'] >> nth=0 >> internal:role=checkbox
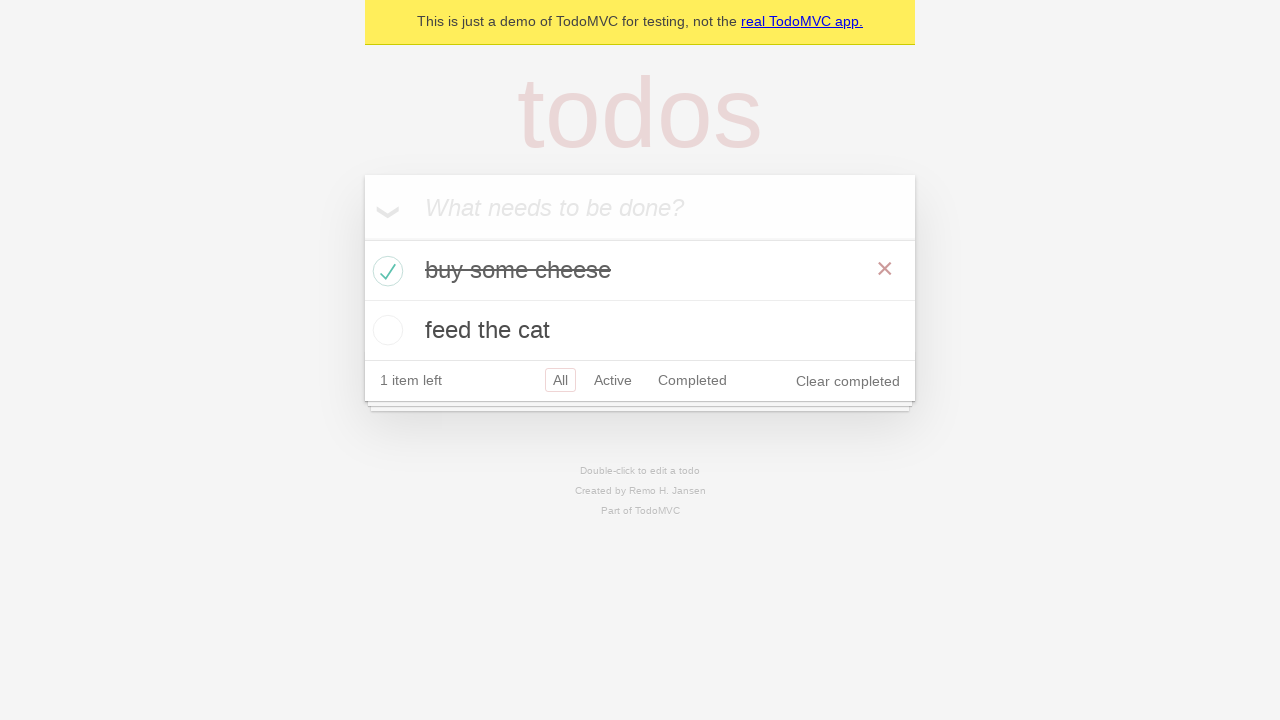

Unchecked the first todo item to mark it as incomplete at (385, 271) on [data-testid='todo-item'] >> nth=0 >> internal:role=checkbox
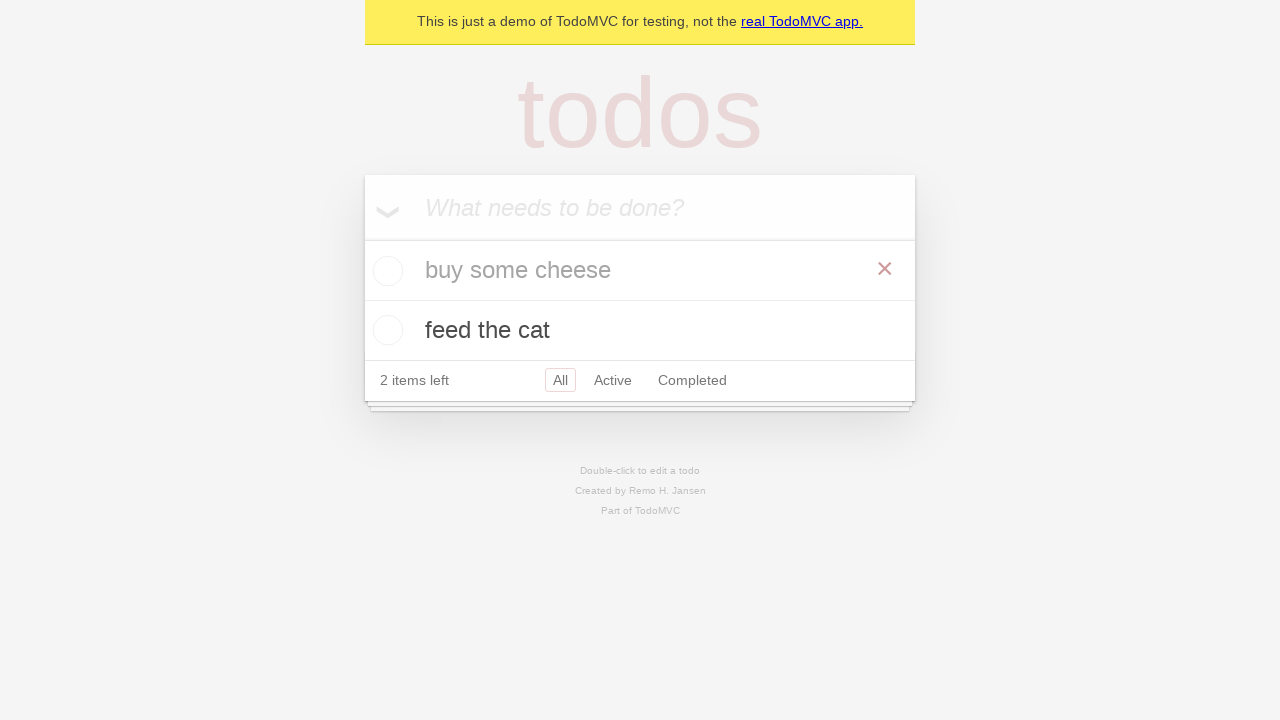

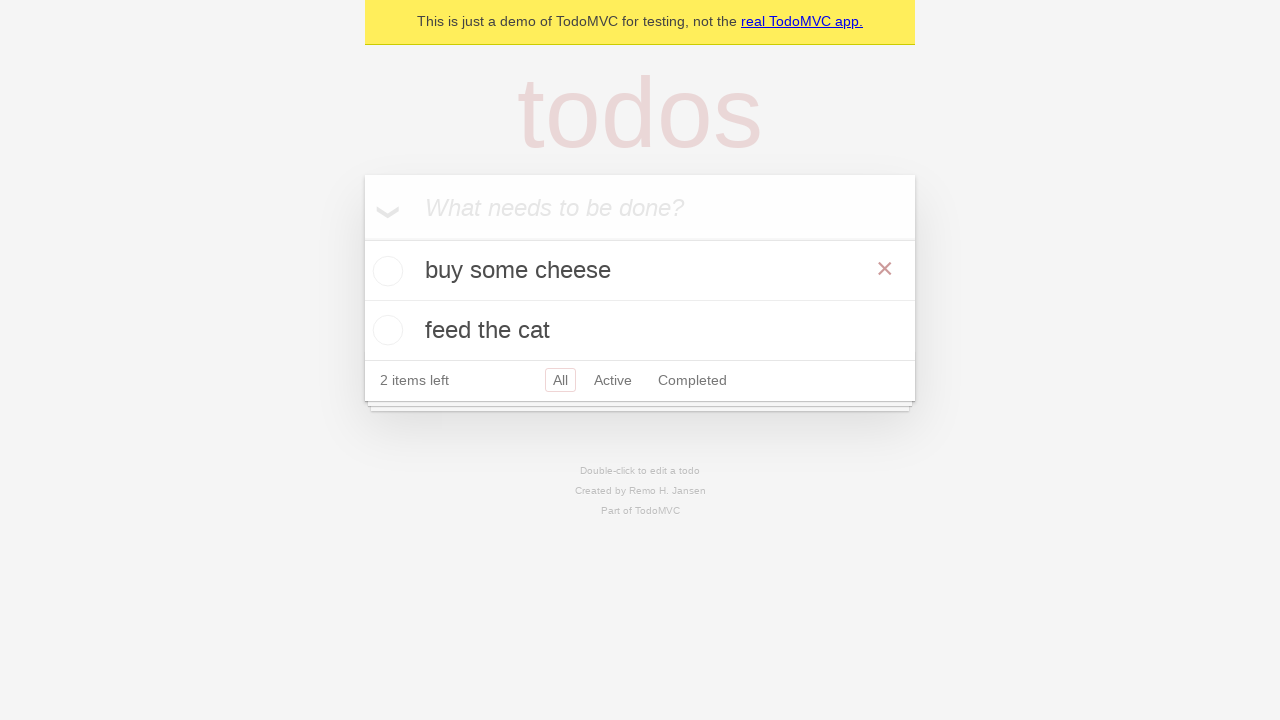